Tests XPath sibling and parent traversal by locating buttons in the header using following-sibling and parent axis selectors

Starting URL: https://rahulshettyacademy.com/AutomationPractice/

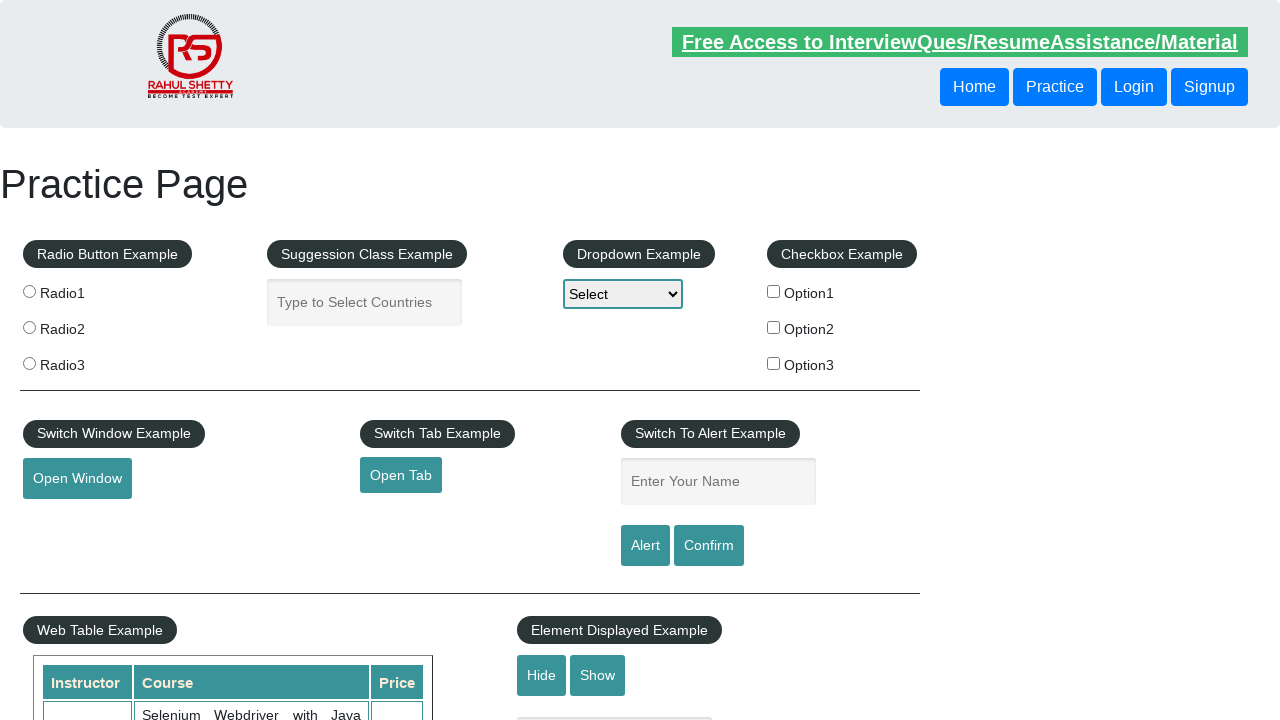

Located button using following-sibling XPath axis and retrieved text content
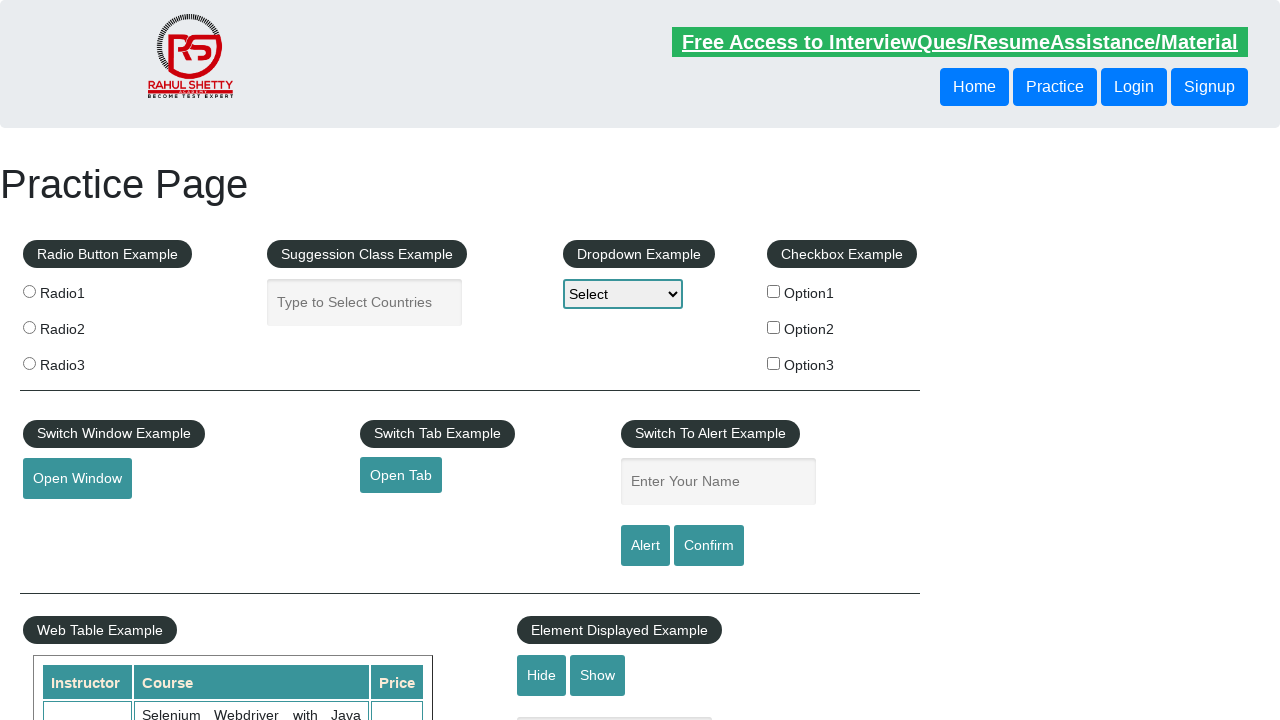

Printed button text from following-sibling: Login
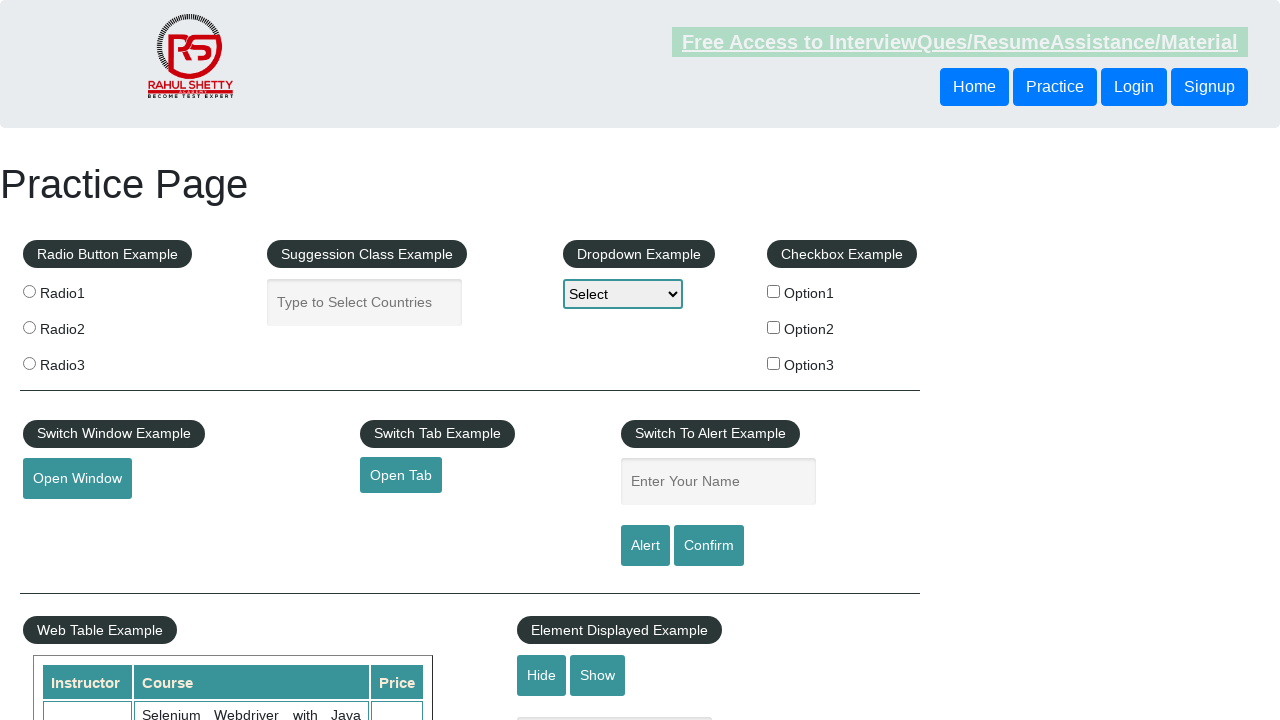

Located button using parent XPath axis and retrieved text content
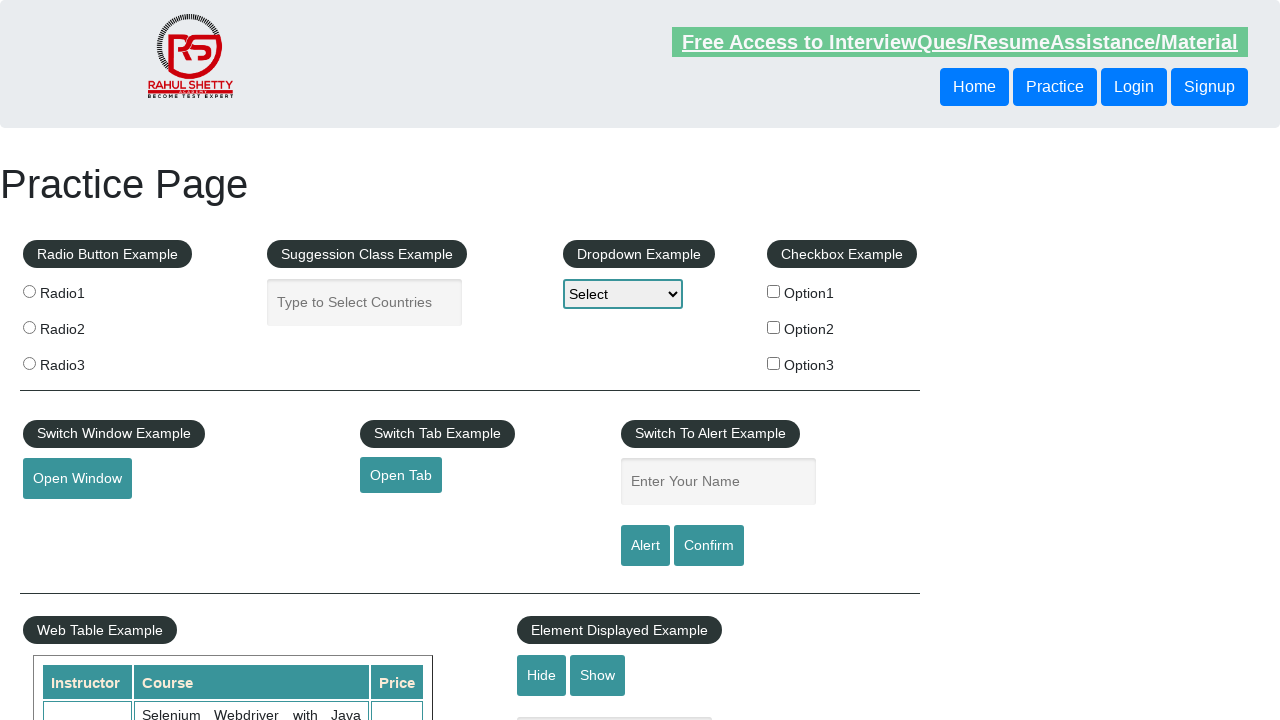

Printed button text from parent traversal: Login
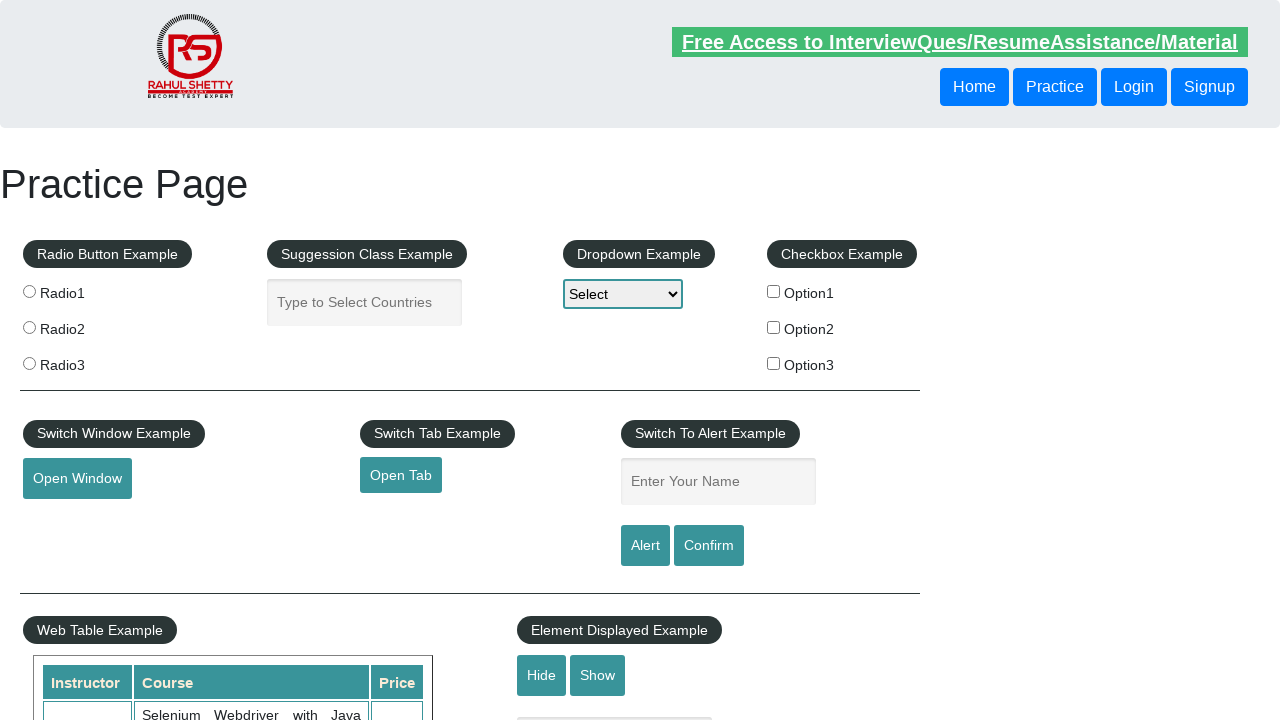

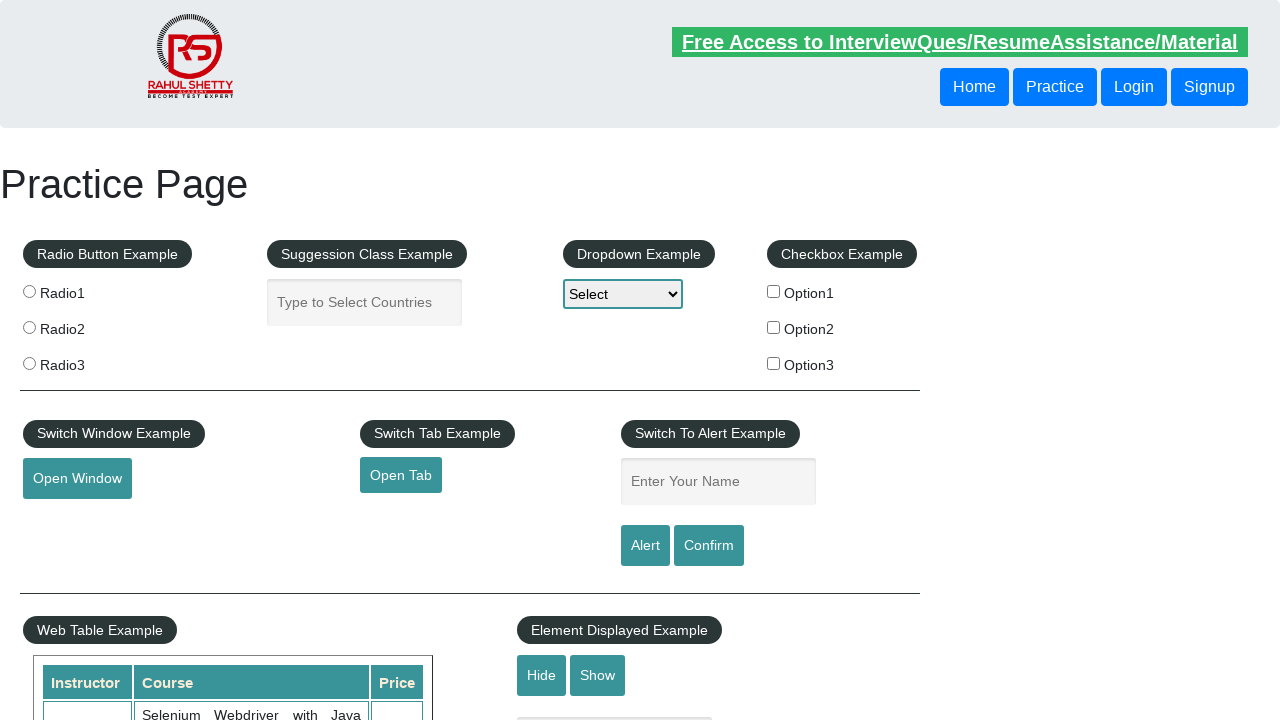